Tests activating a completed task on the All filter

Starting URL: https://todomvc4tasj.herokuapp.com/#/

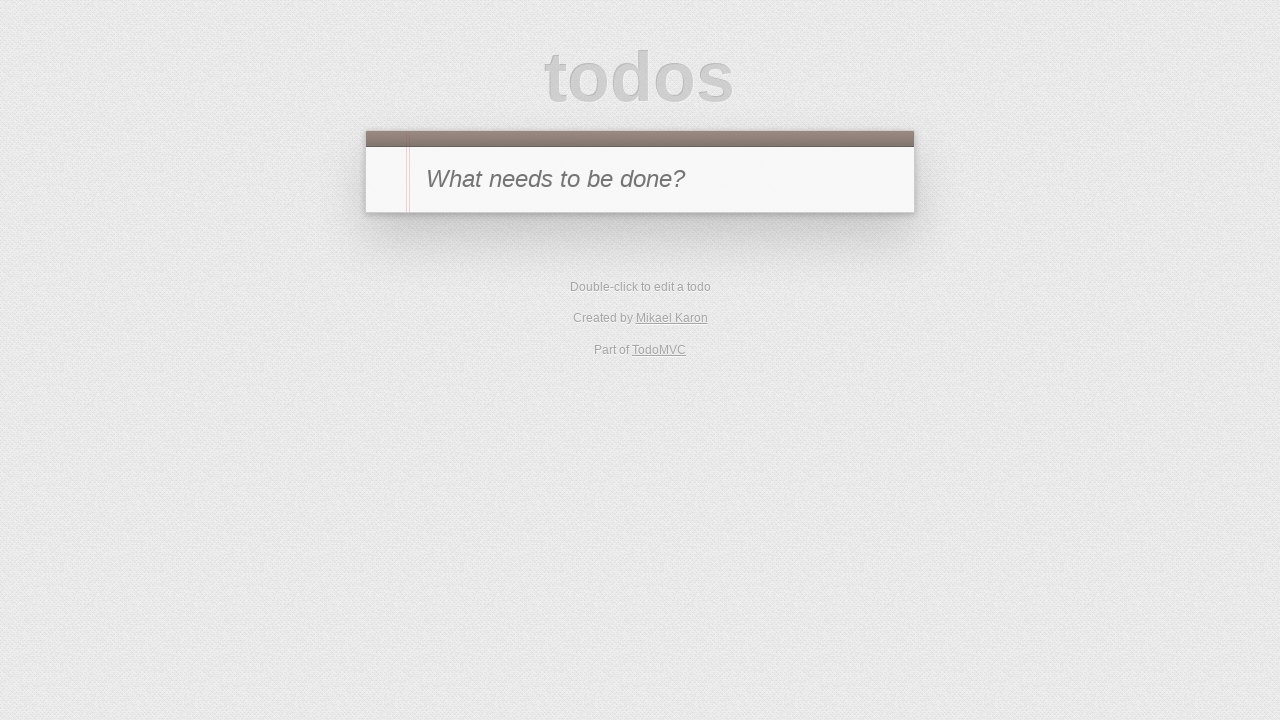

Set up localStorage with one completed task and one active task
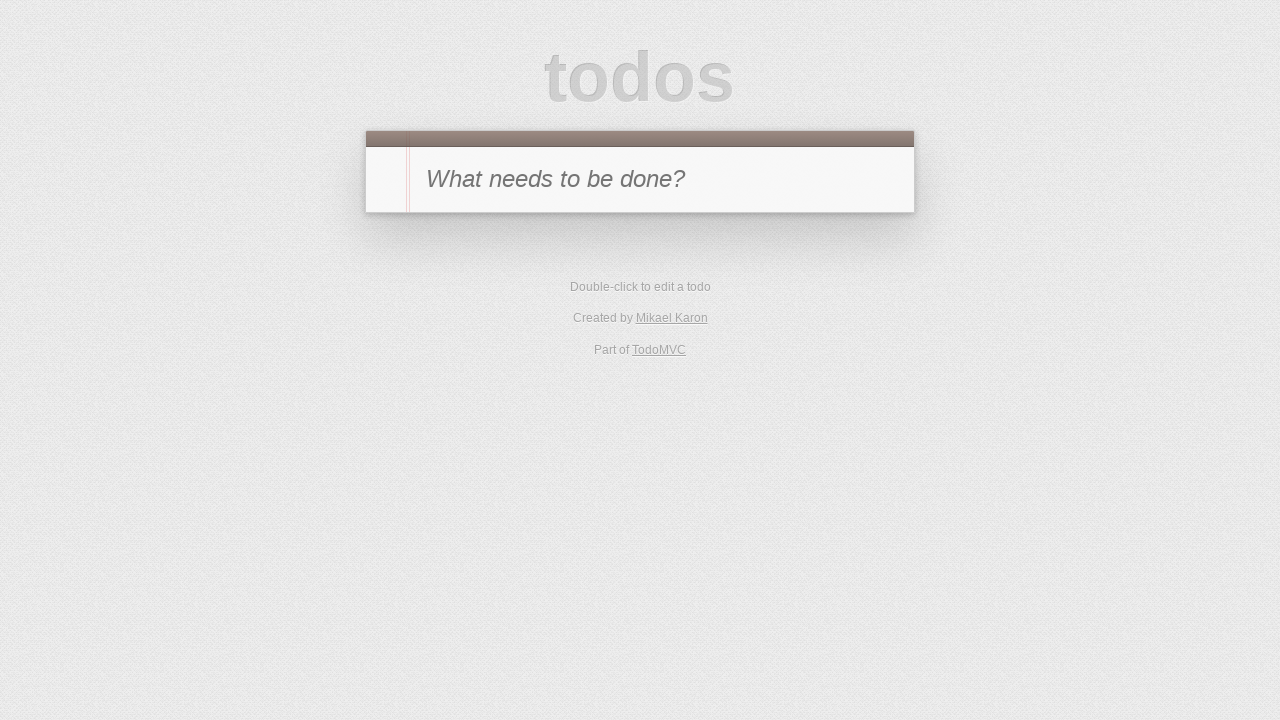

Reloaded page to apply task data
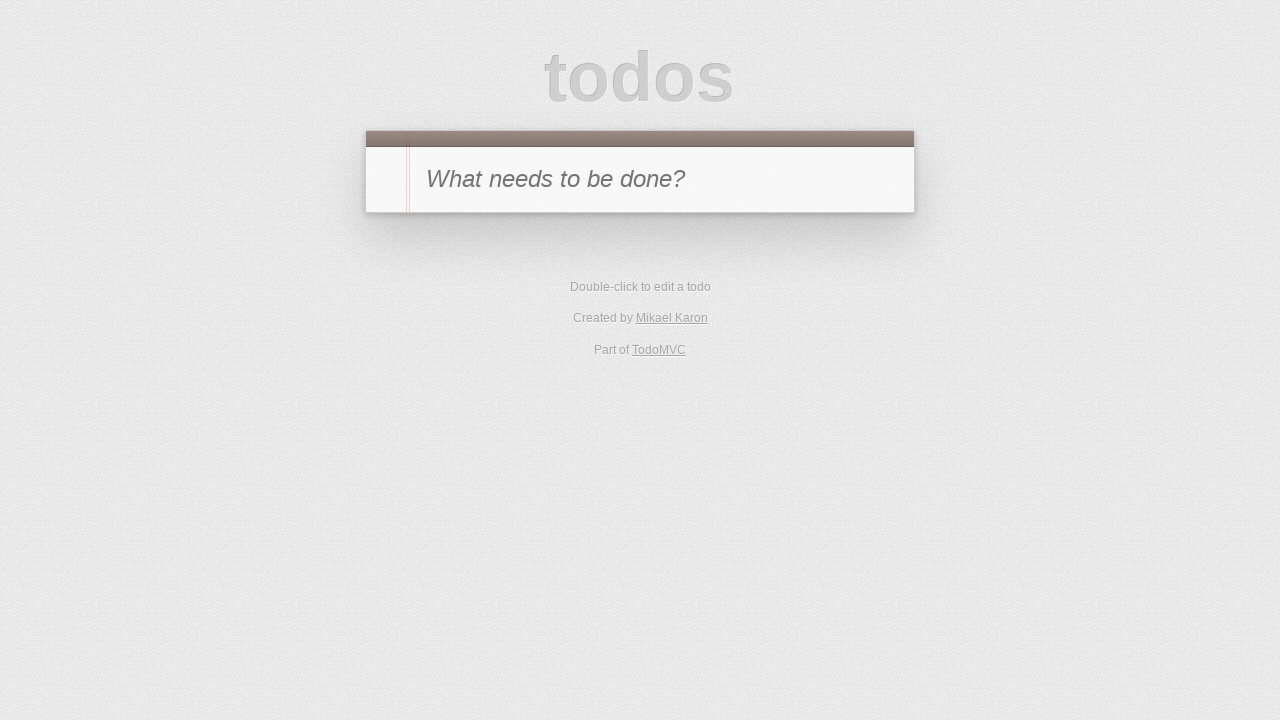

Clicked toggle checkbox on completed task '1' to activate it at (386, 242) on #todo-list li:has-text('1') .toggle
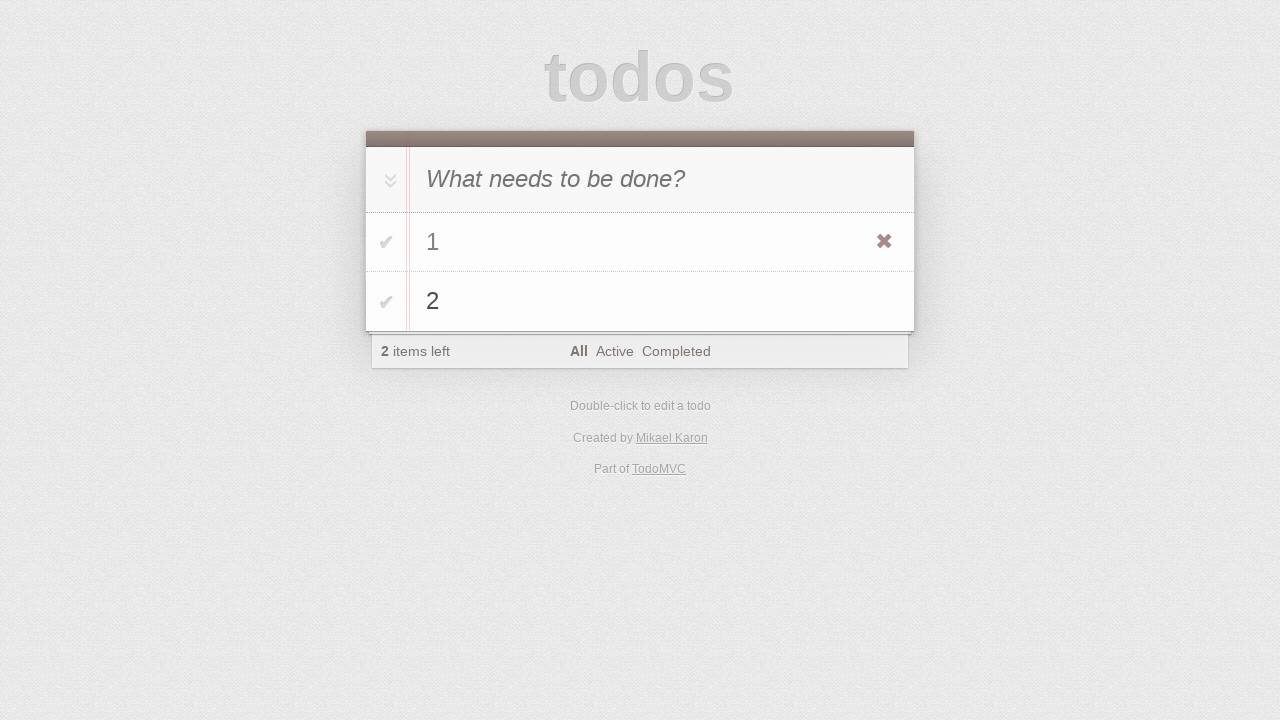

Verified active task counter displays '2' after reactivating completed task
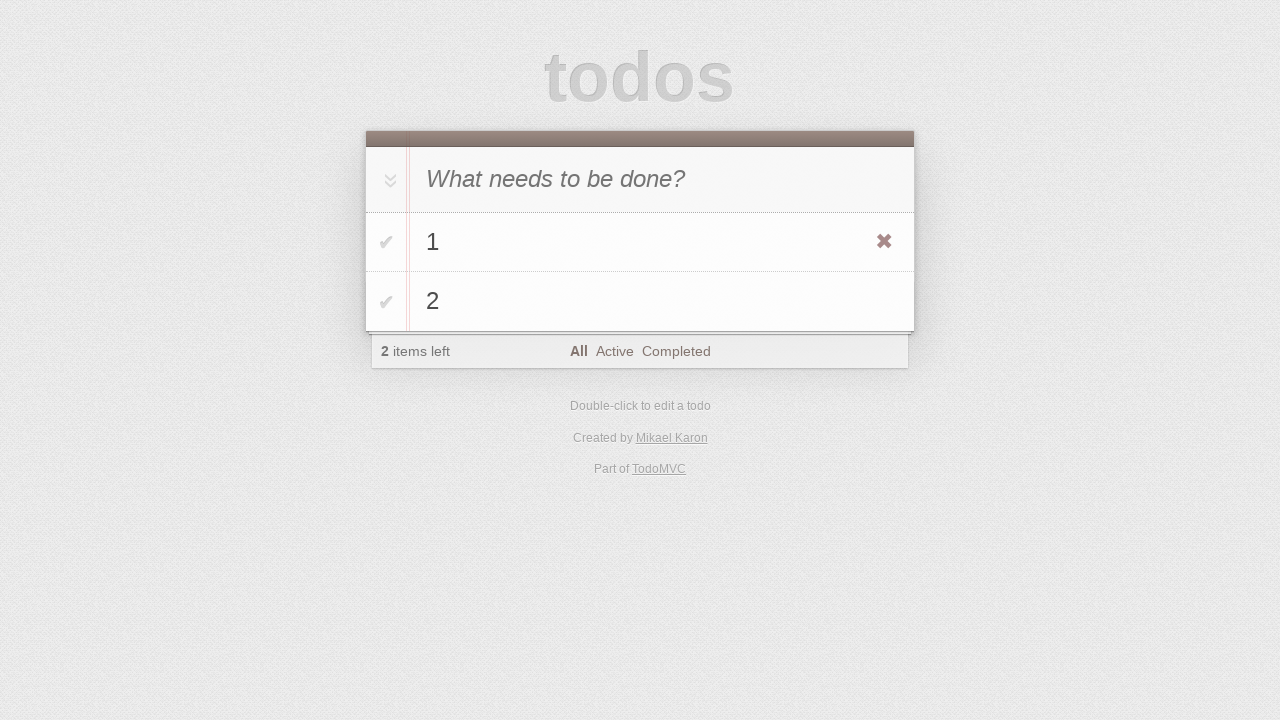

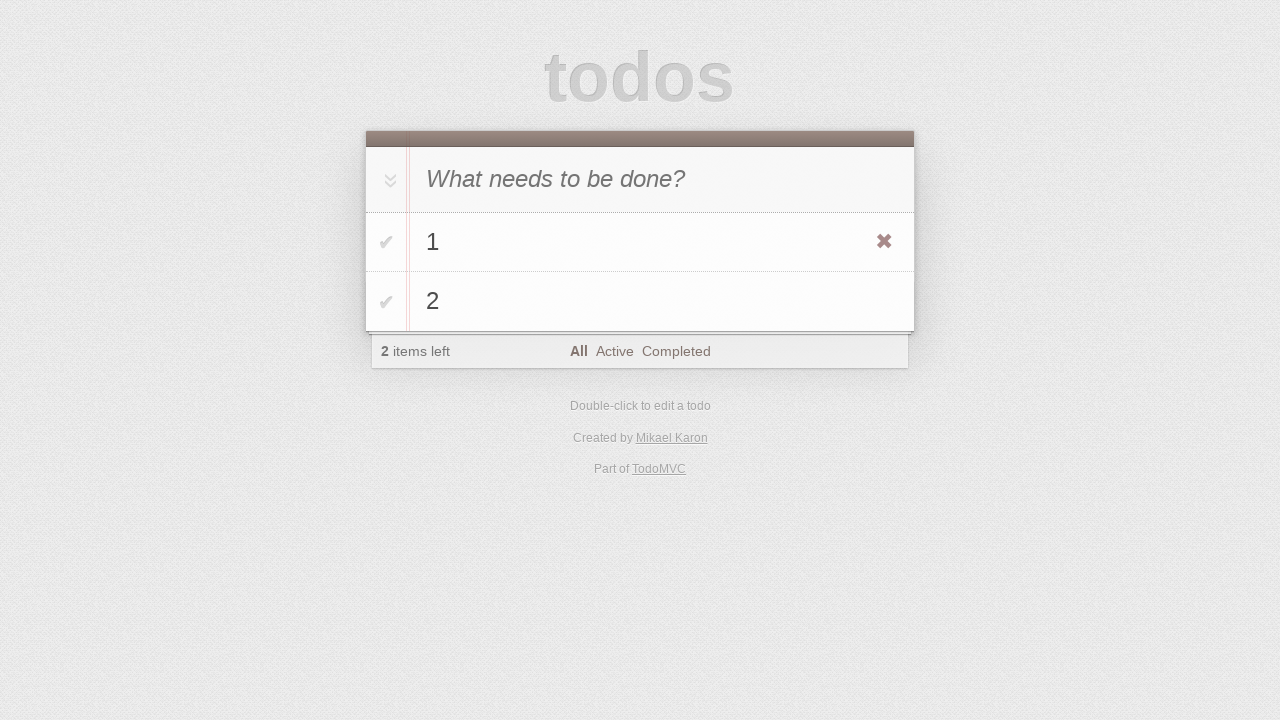